Tests navigation through a demo store by clicking on cart, using browser navigation, and accessing different pages via various locator strategies

Starting URL: http://demostore.supersqa.com

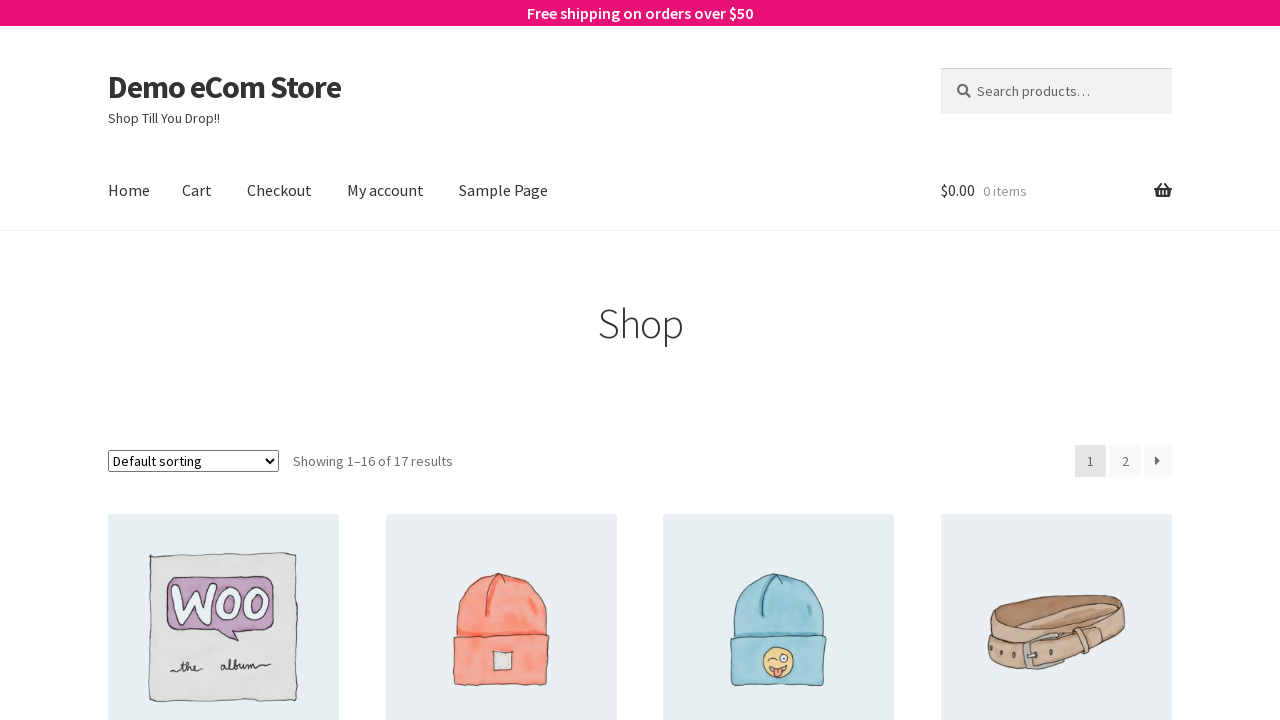

Clicked on cart using ID selector at (1056, 191) on #site-header-cart
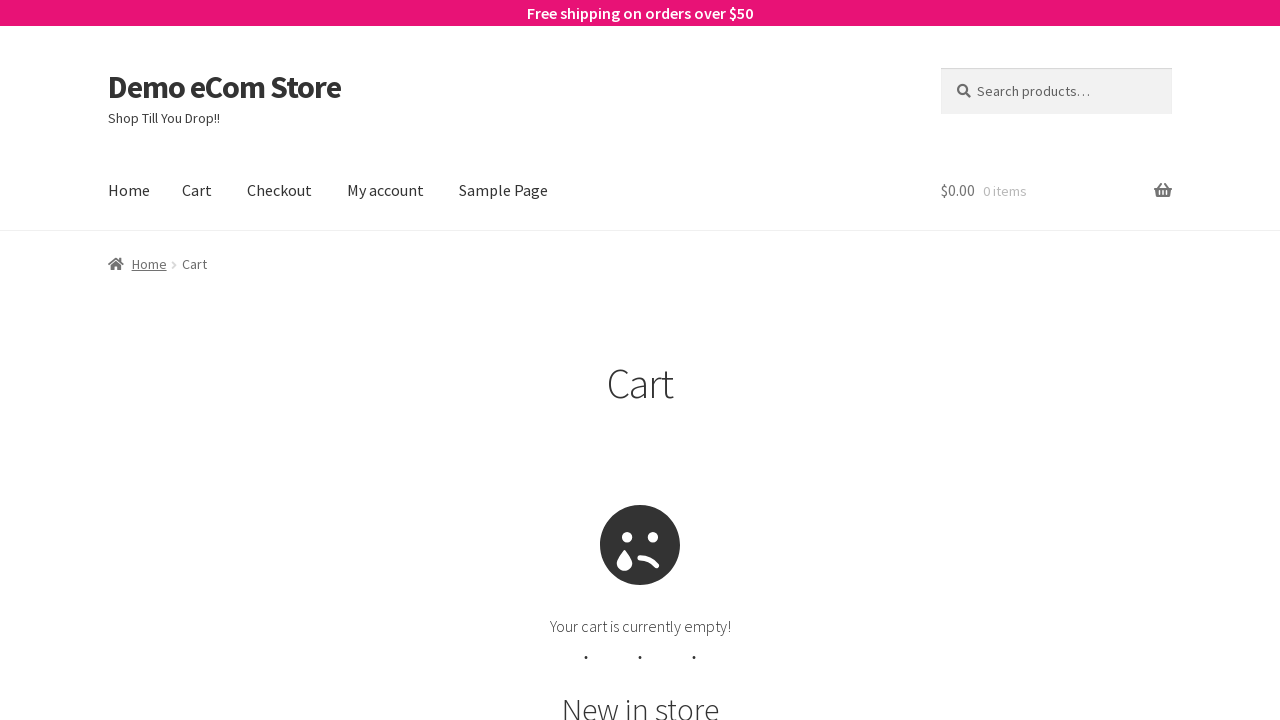

Navigated back to previous page
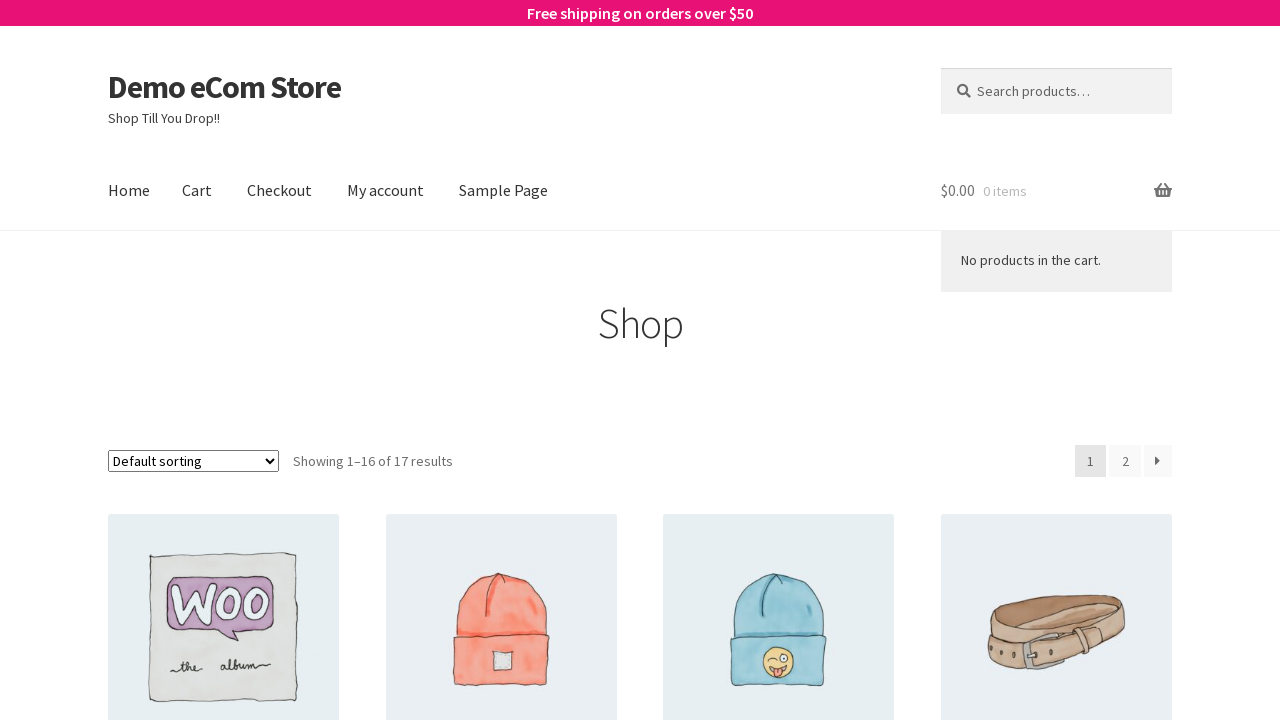

Navigated forward
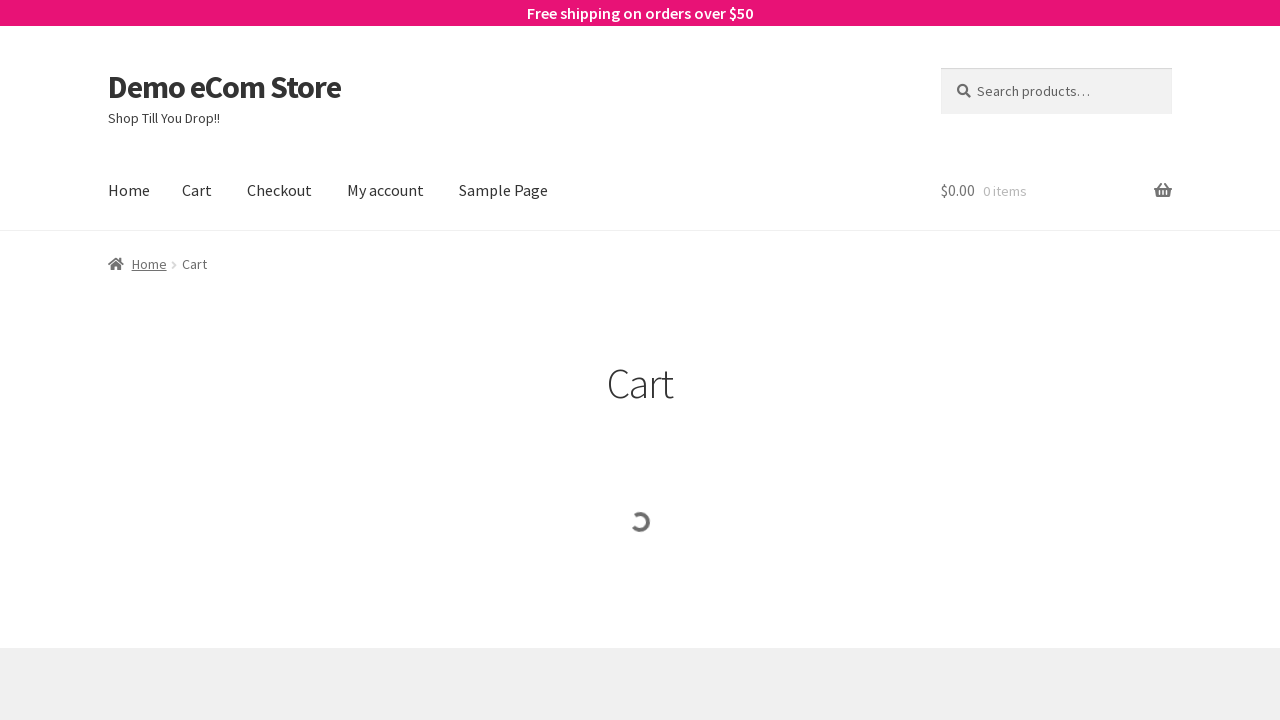

Navigated directly to my-account page
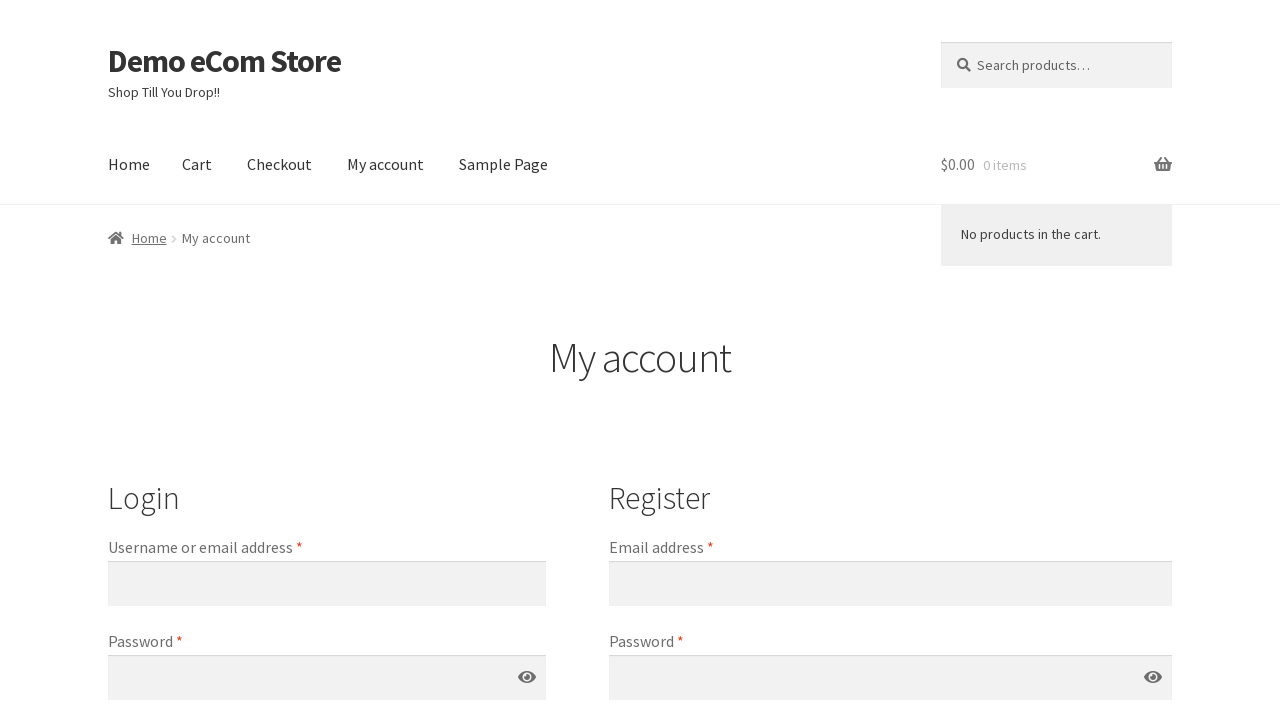

Clicked on my account link using CSS selector at (386, 165) on #site-navigation > div:nth-child(2) > ul > li.page_item.page-item-9 > a
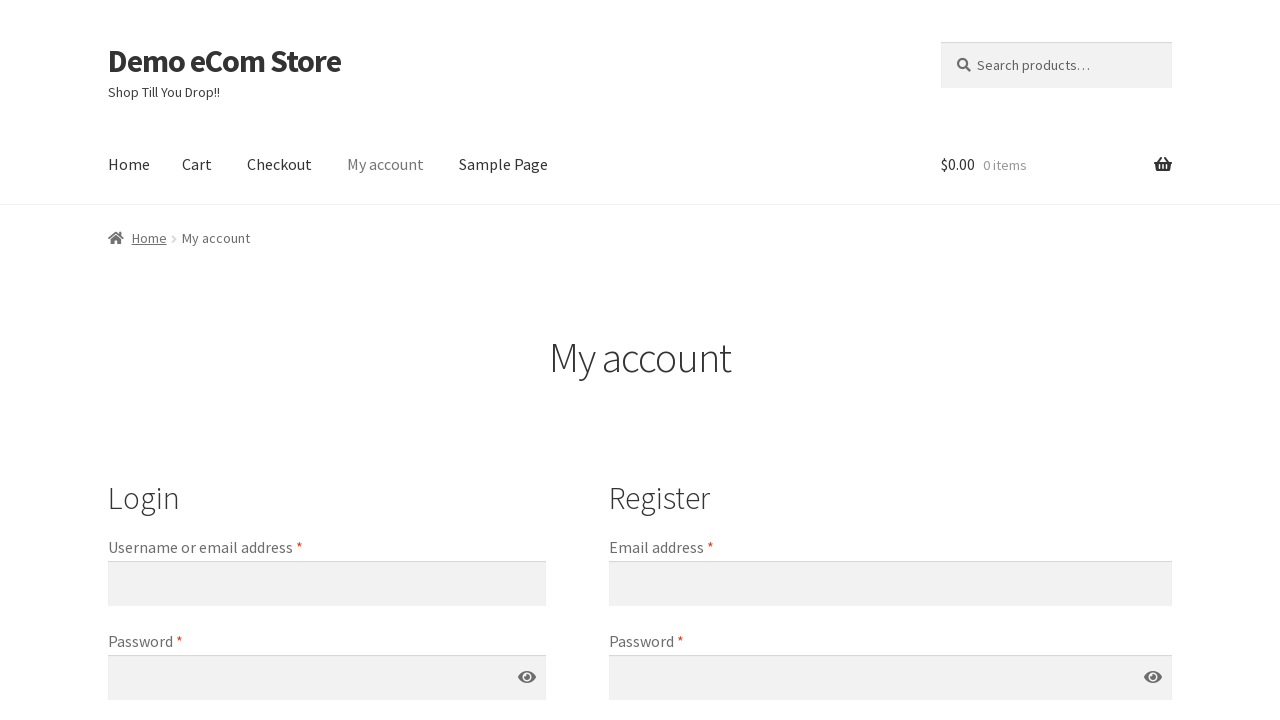

Clicked on sample page using XPath selector at (504, 165) on xpath=//*[@id="site-navigation"]/div[1]/ul/li[5]/a
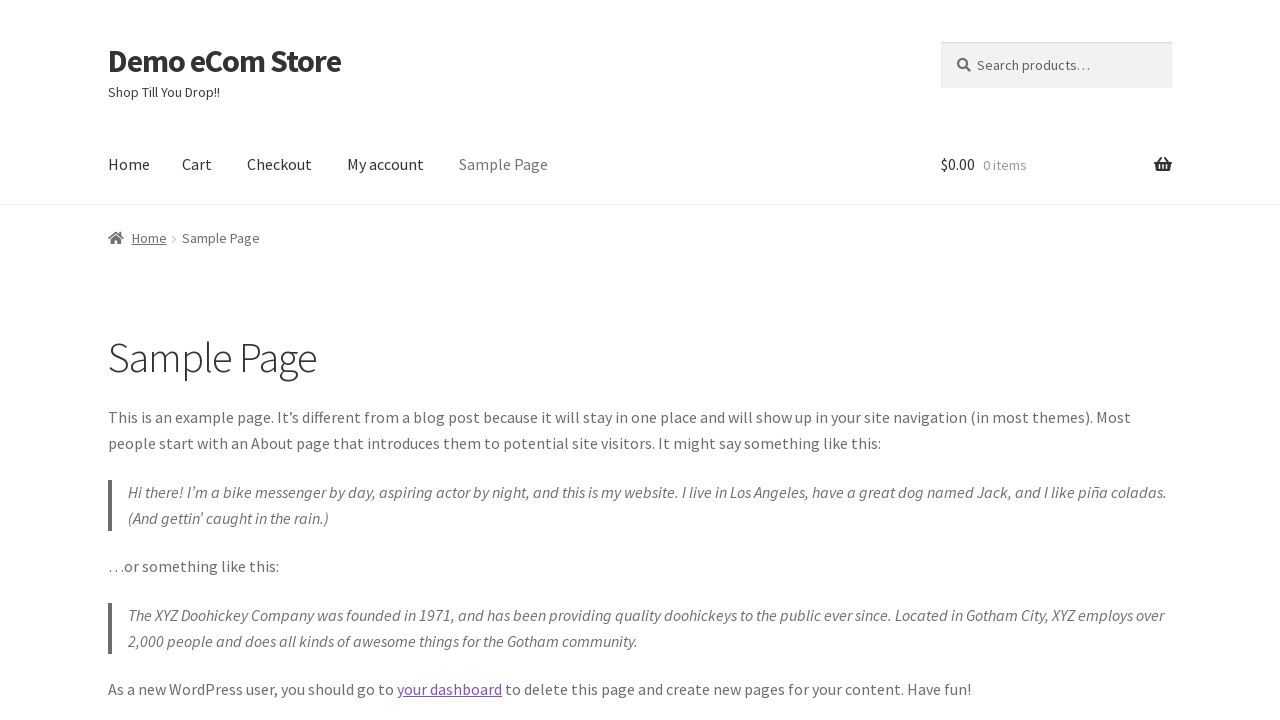

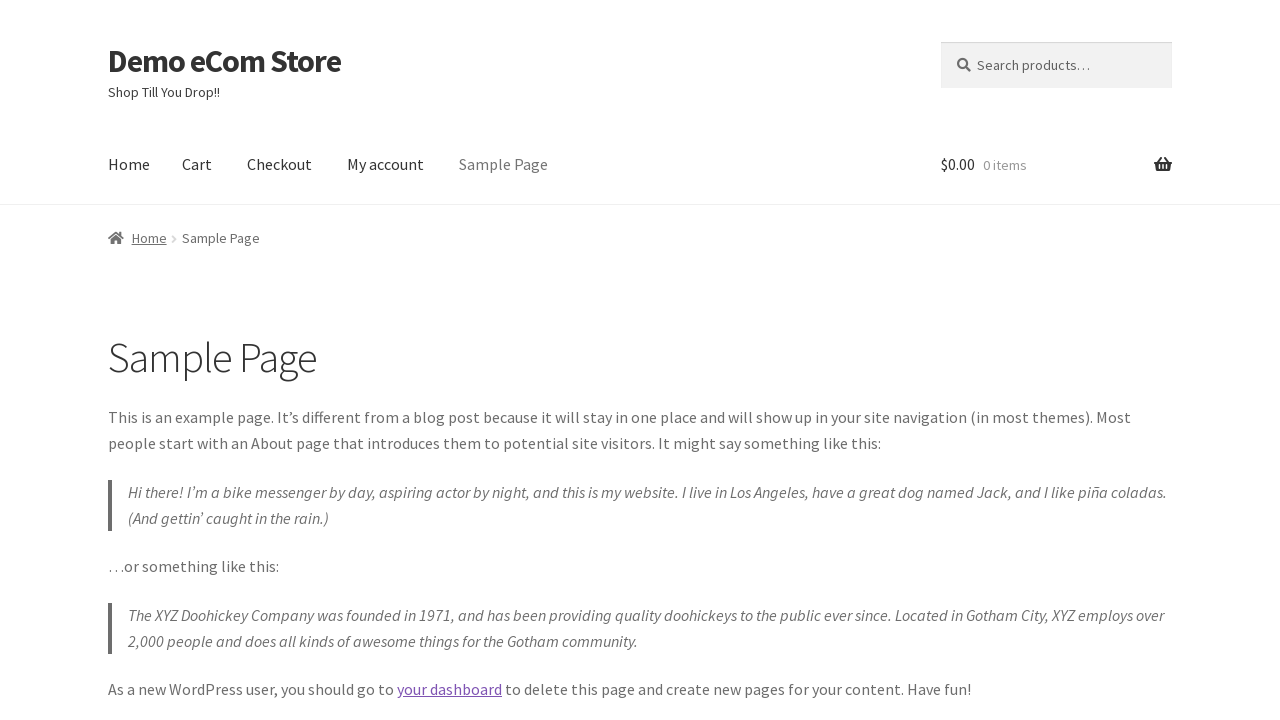